Navigates to Rahul Shetty Academy website and retrieves the page title and current URL

Starting URL: https://rahulshettyacademy.com

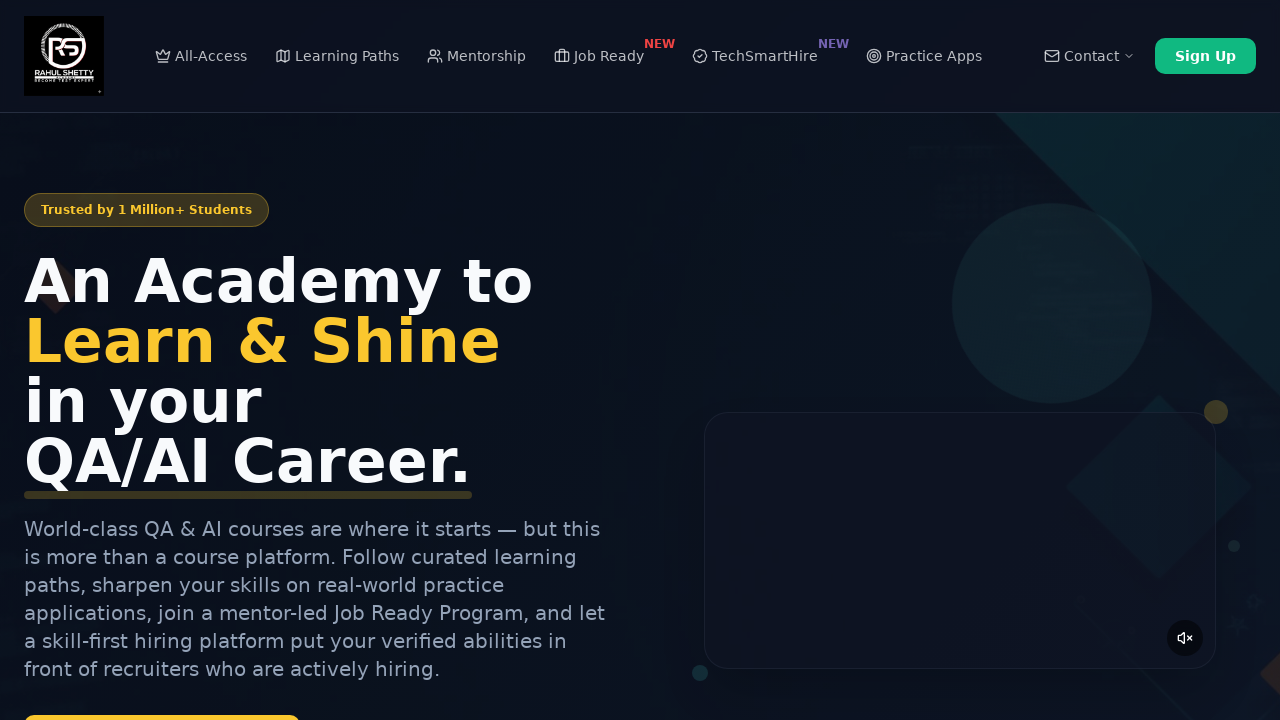

Retrieved page title from Rahul Shetty Academy website
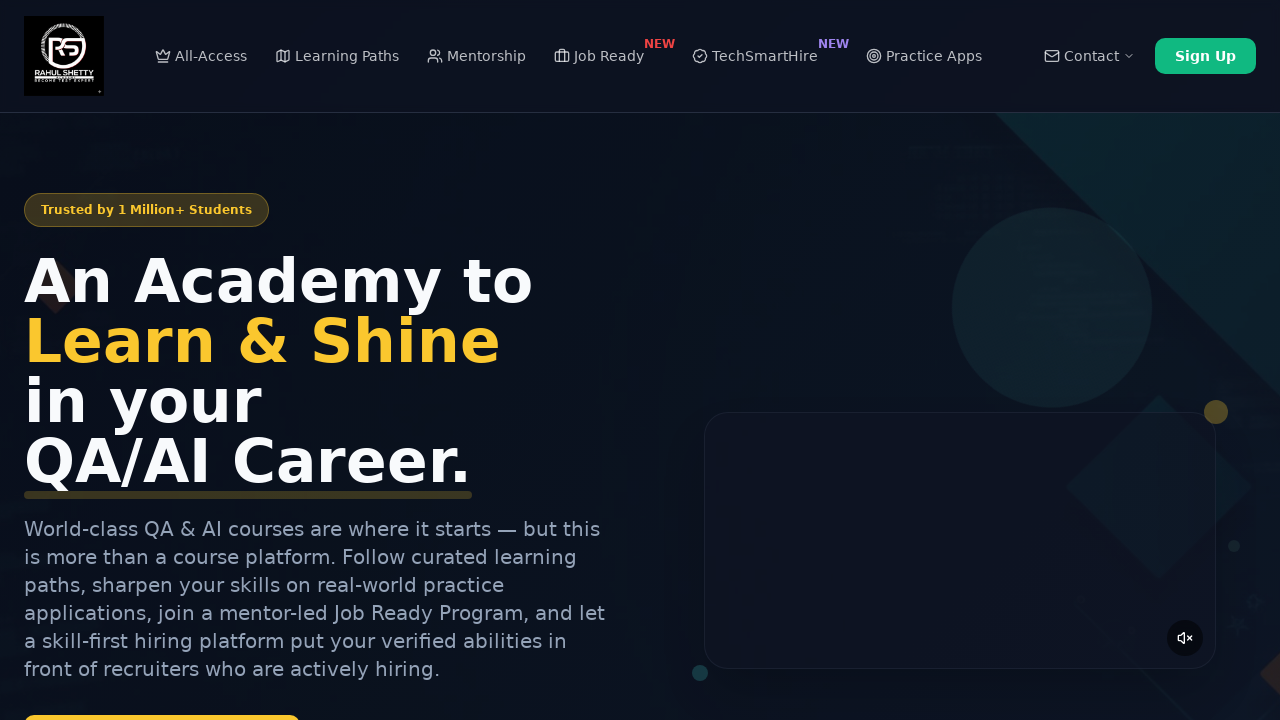

Retrieved current URL from the page
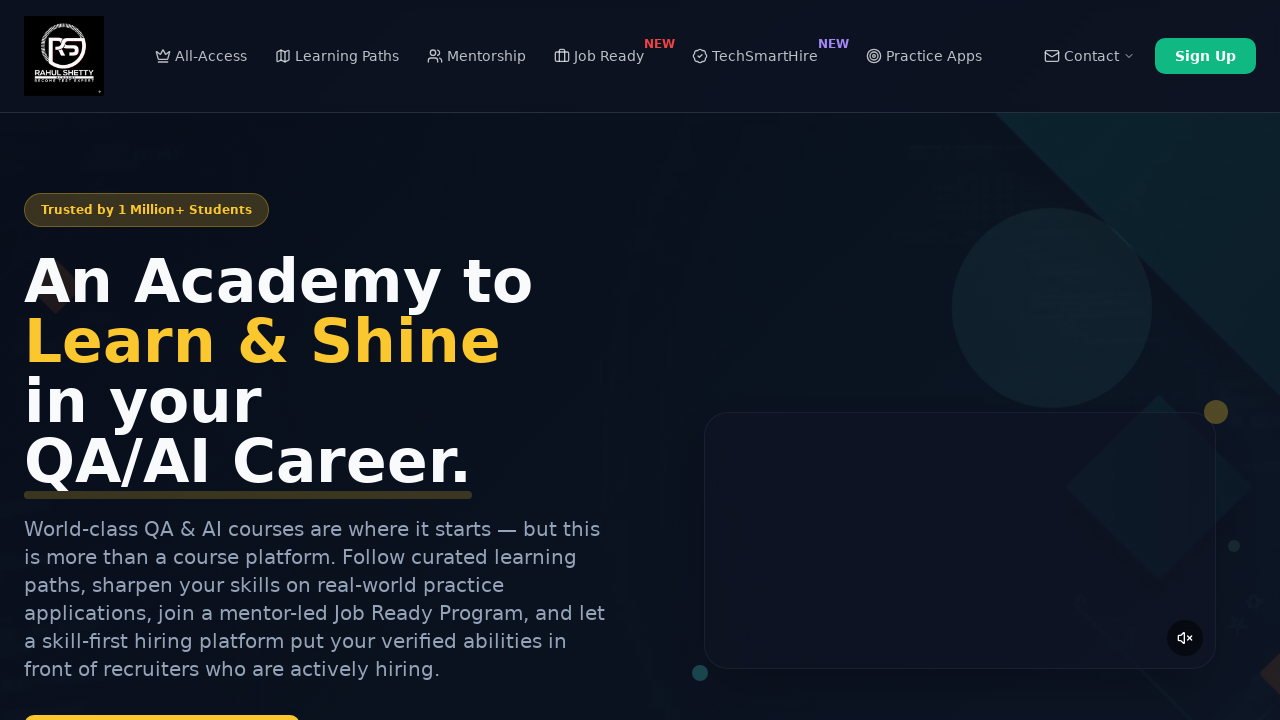

Printed page title: Rahul Shetty Academy | QA Automation, Playwright, AI Testing & Online Training
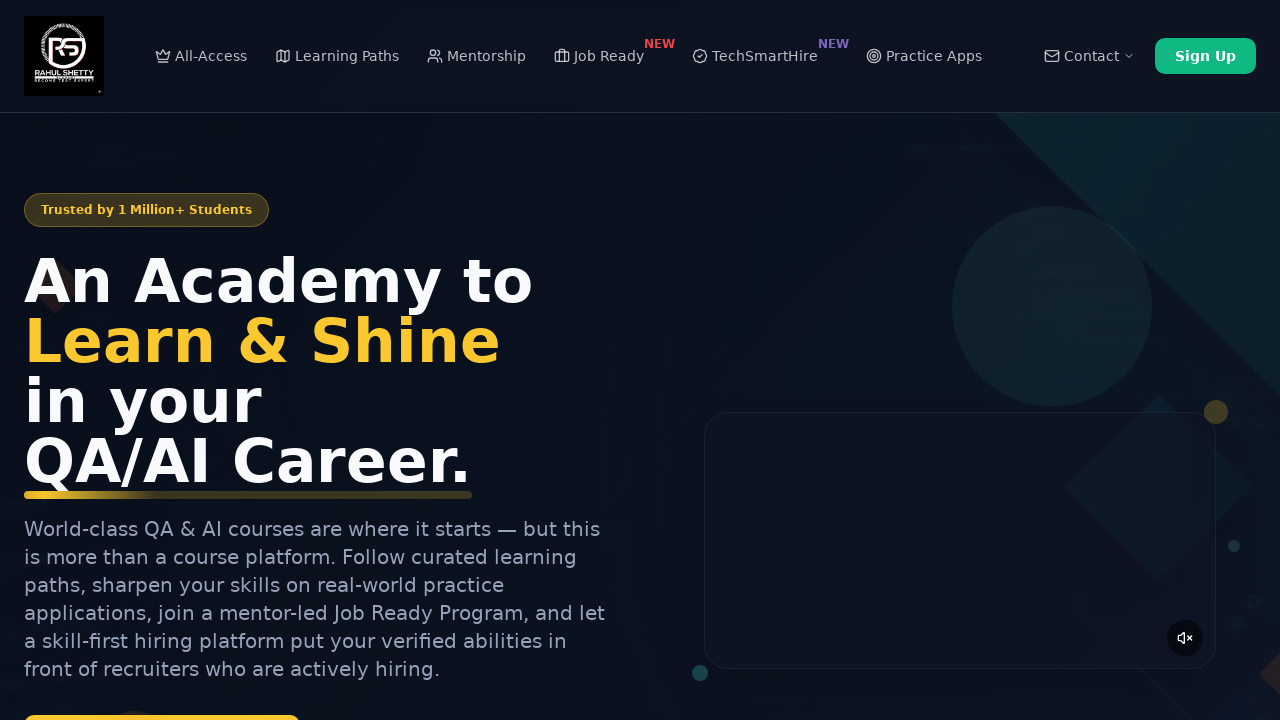

Printed current URL: https://rahulshettyacademy.com/
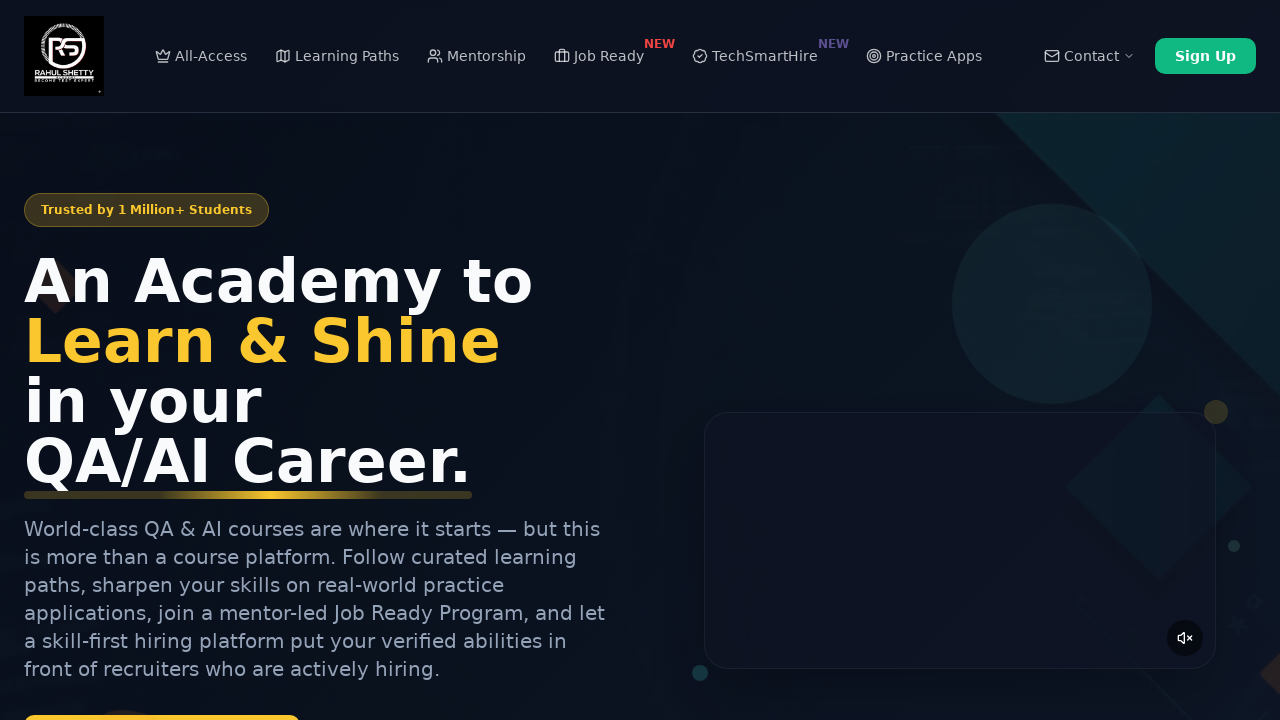

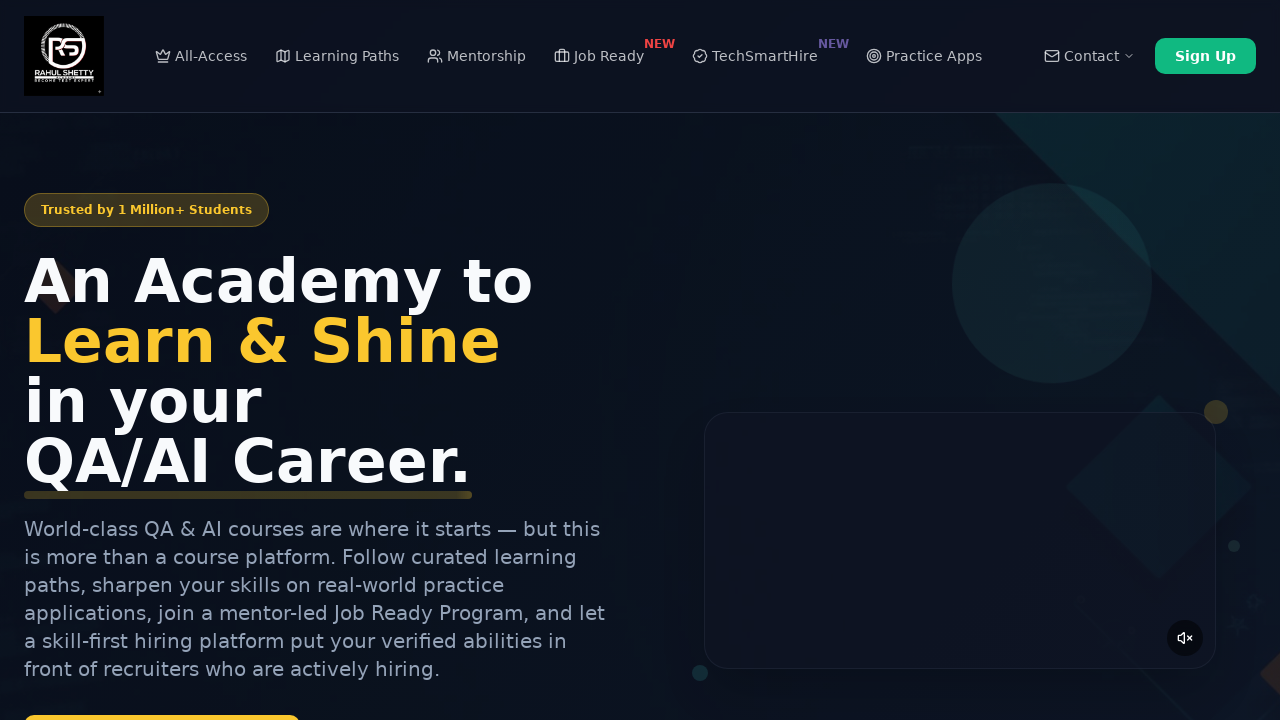